Tests registration form validation when confirm email doesn't match original email

Starting URL: https://alada.vn/tai-khoan/dang-ky.html

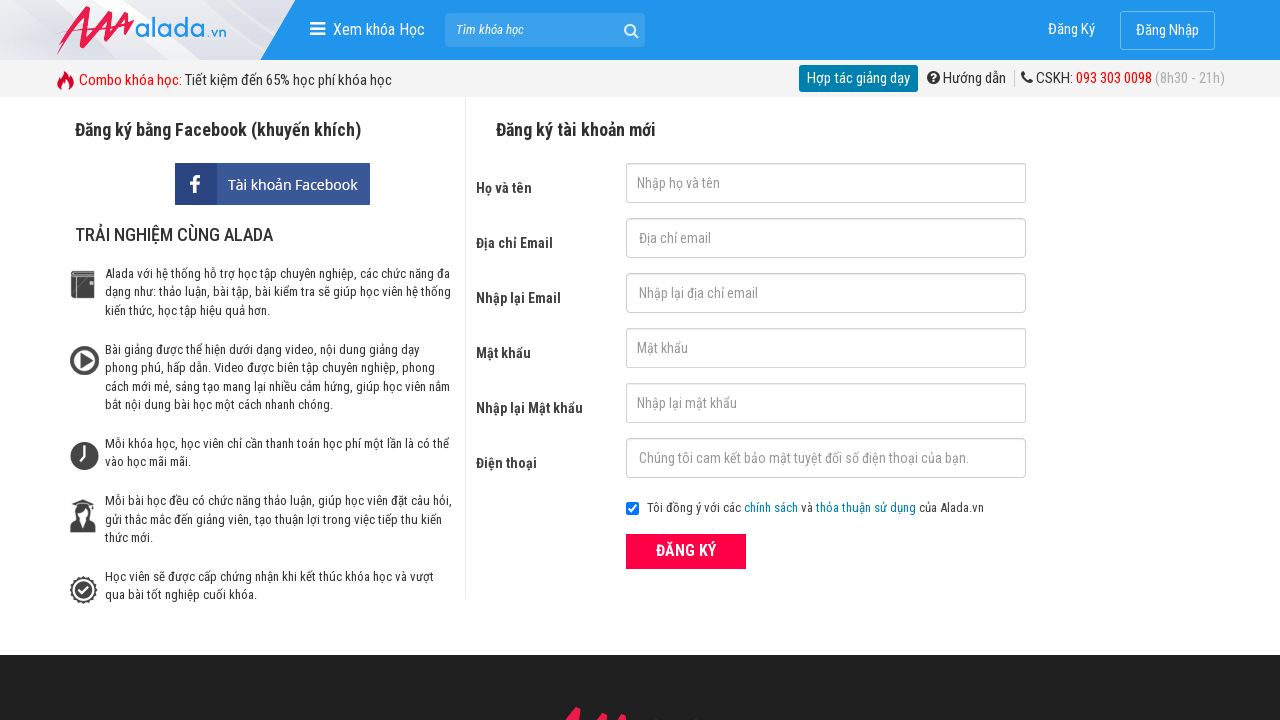

Filled first name field with 'ParisaVu' on input#txtFirstname
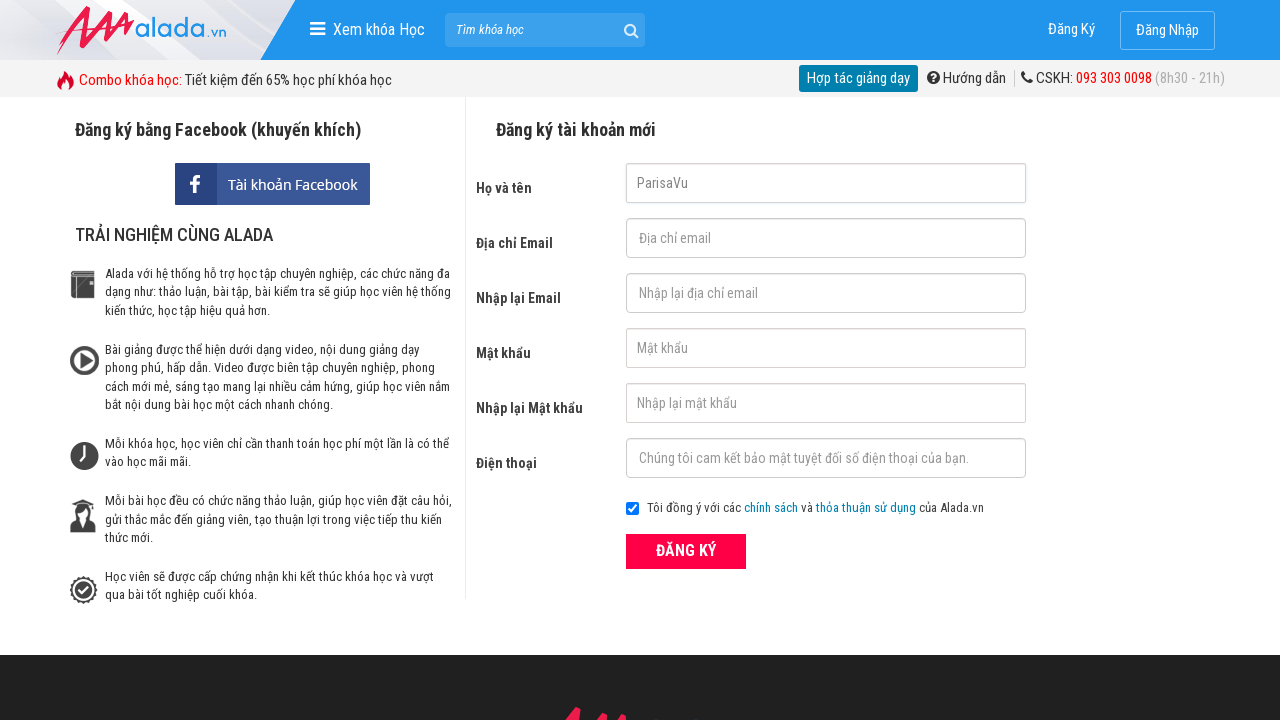

Filled email field with 'parisavu@gmail.com' on input#txtEmail
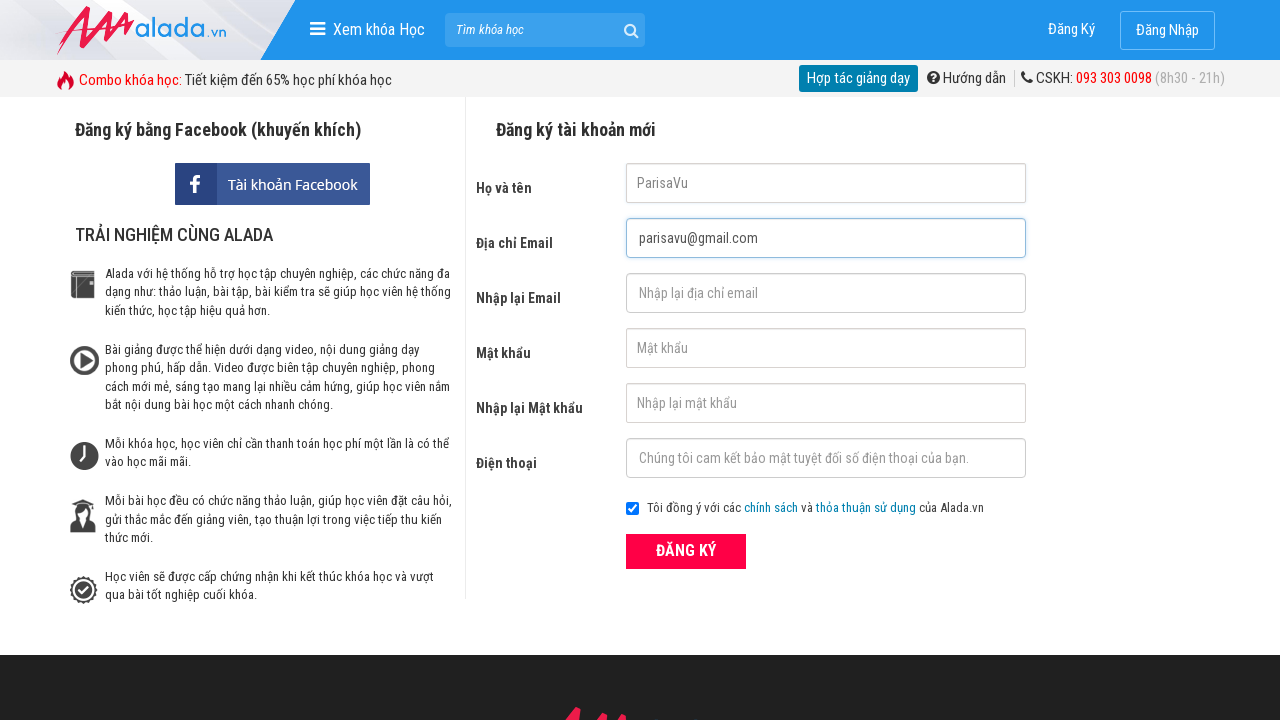

Filled confirm email field with mismatched email 'parisavu123@gmail.com' on input#txtCEmail
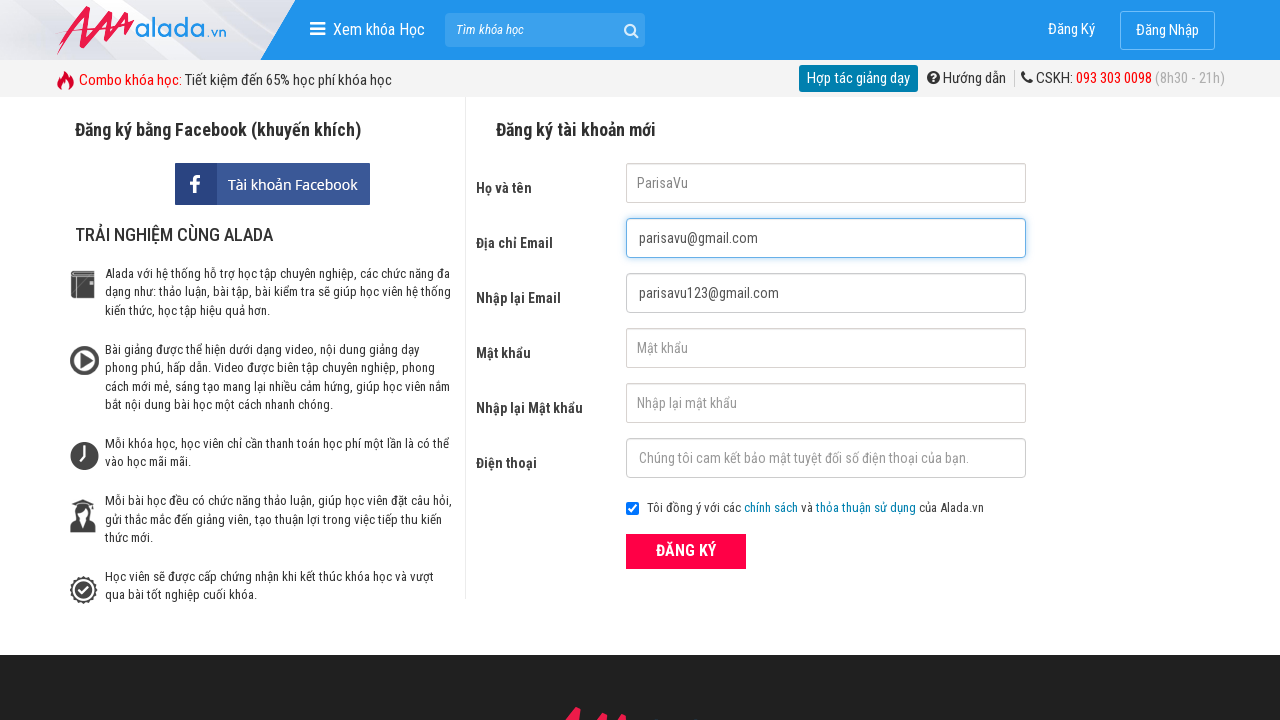

Filled password field with '123456789' on input#txtPassword
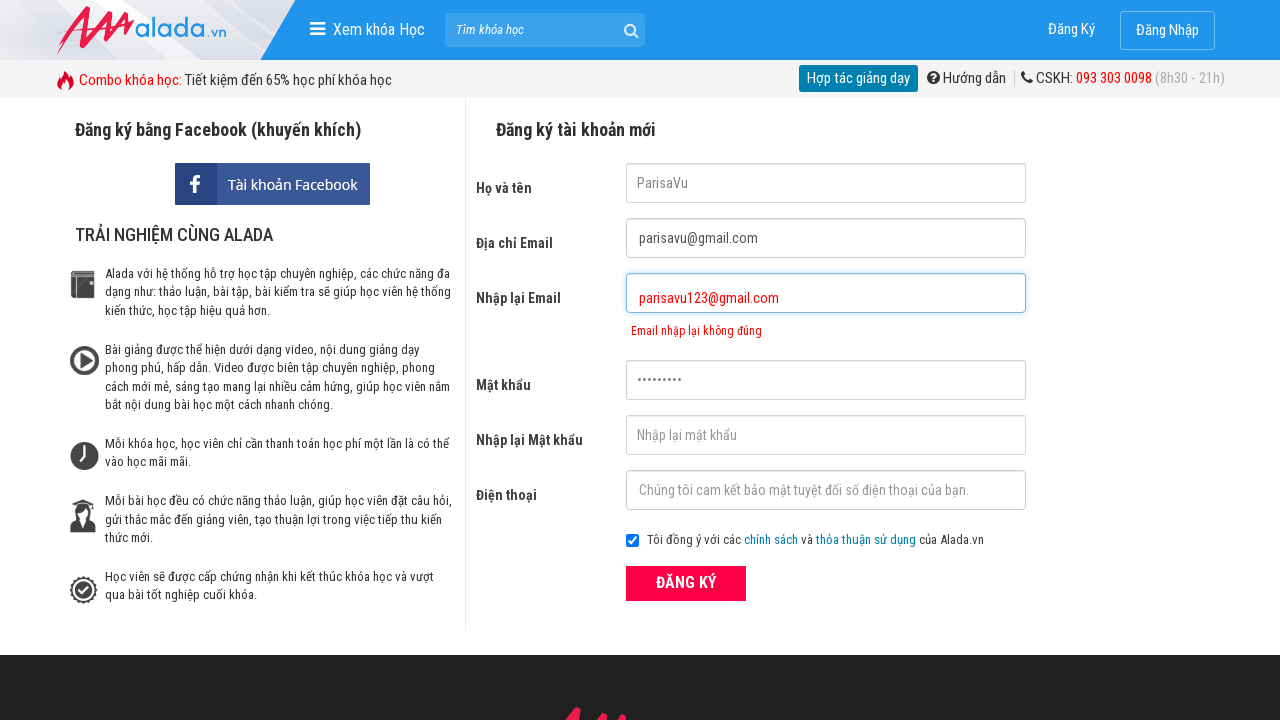

Filled confirm password field with '123456789' on input#txtCPassword
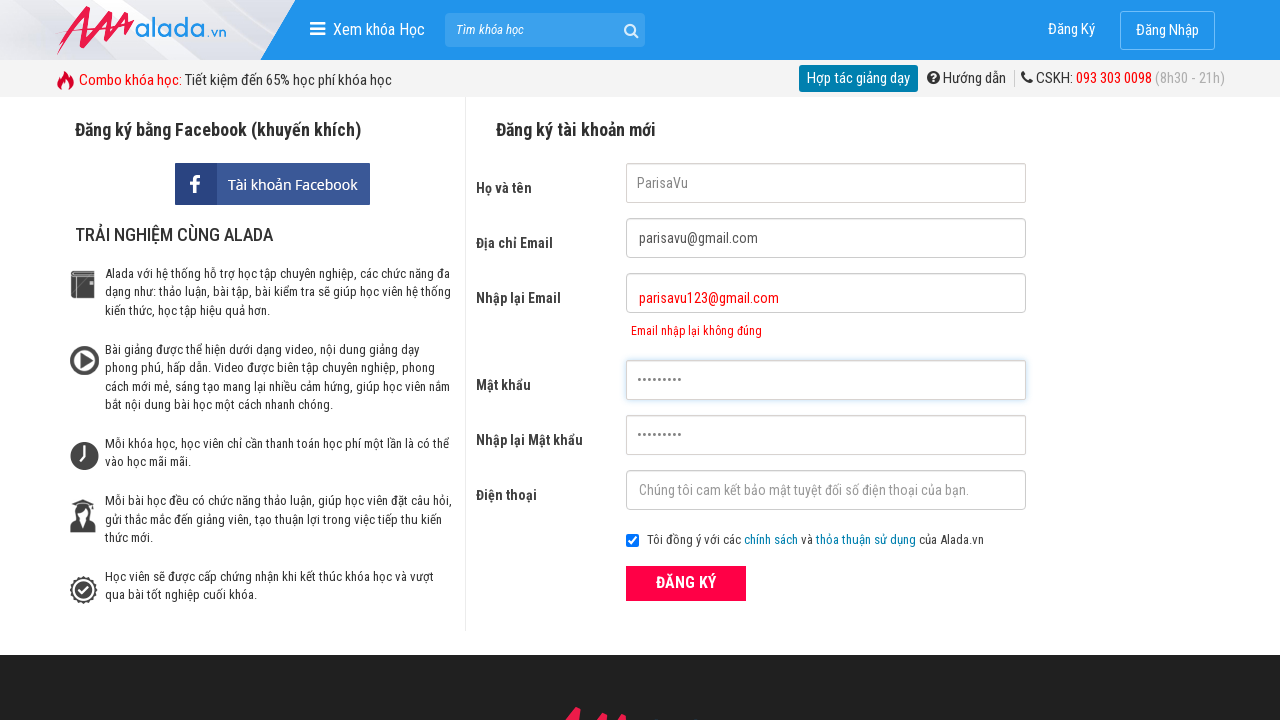

Filled phone field with '0889888888' on input#txtPhone
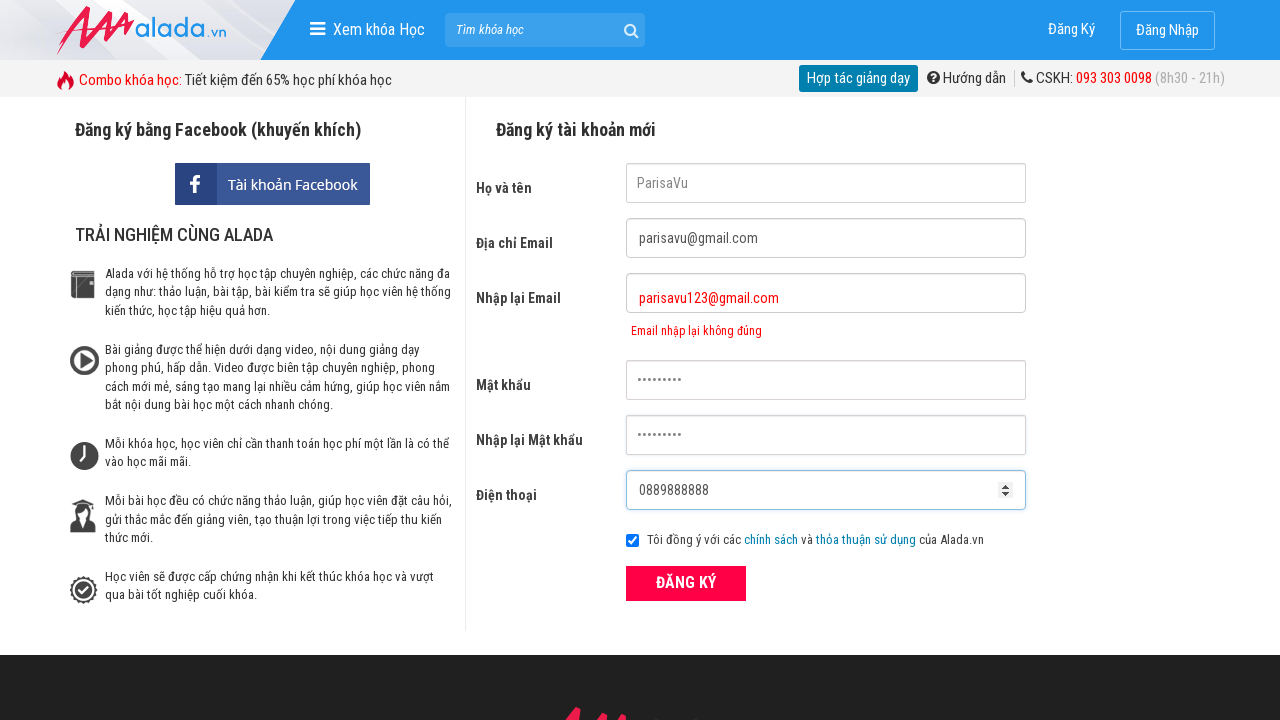

Clicked submit button to attempt registration at (686, 583) on button[type='submit']
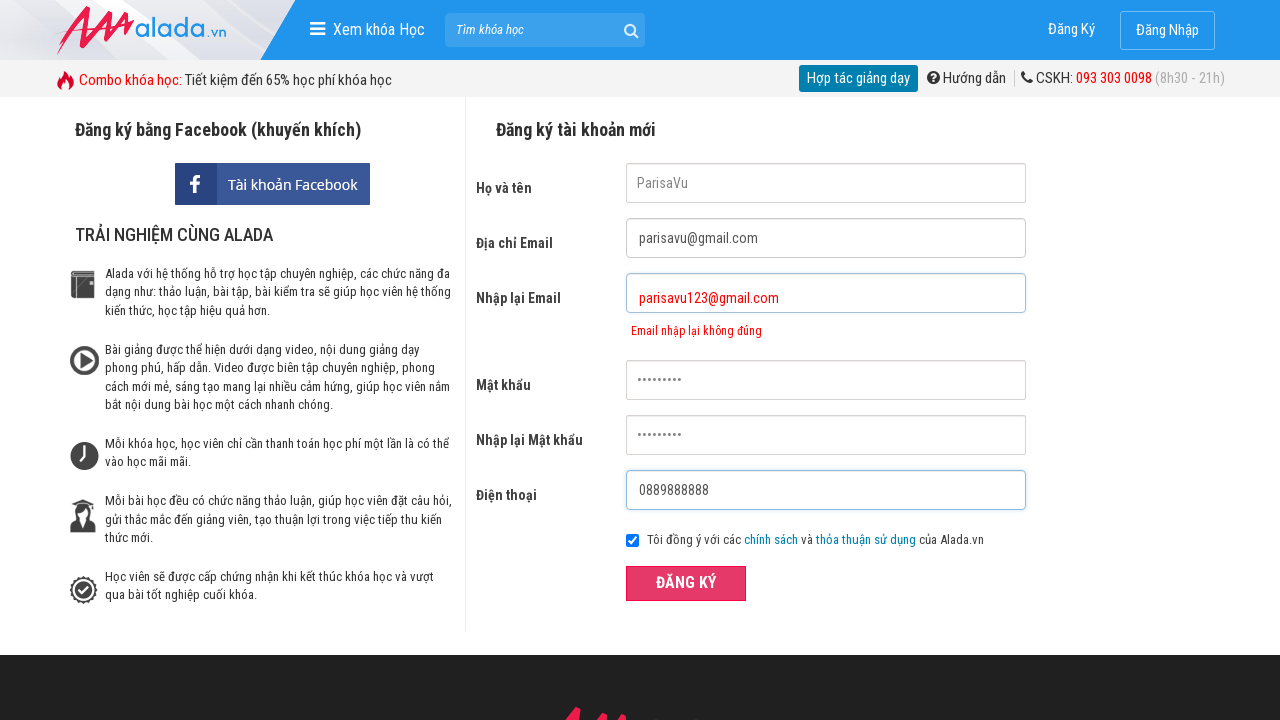

Confirm email error message appeared validating mismatched emails
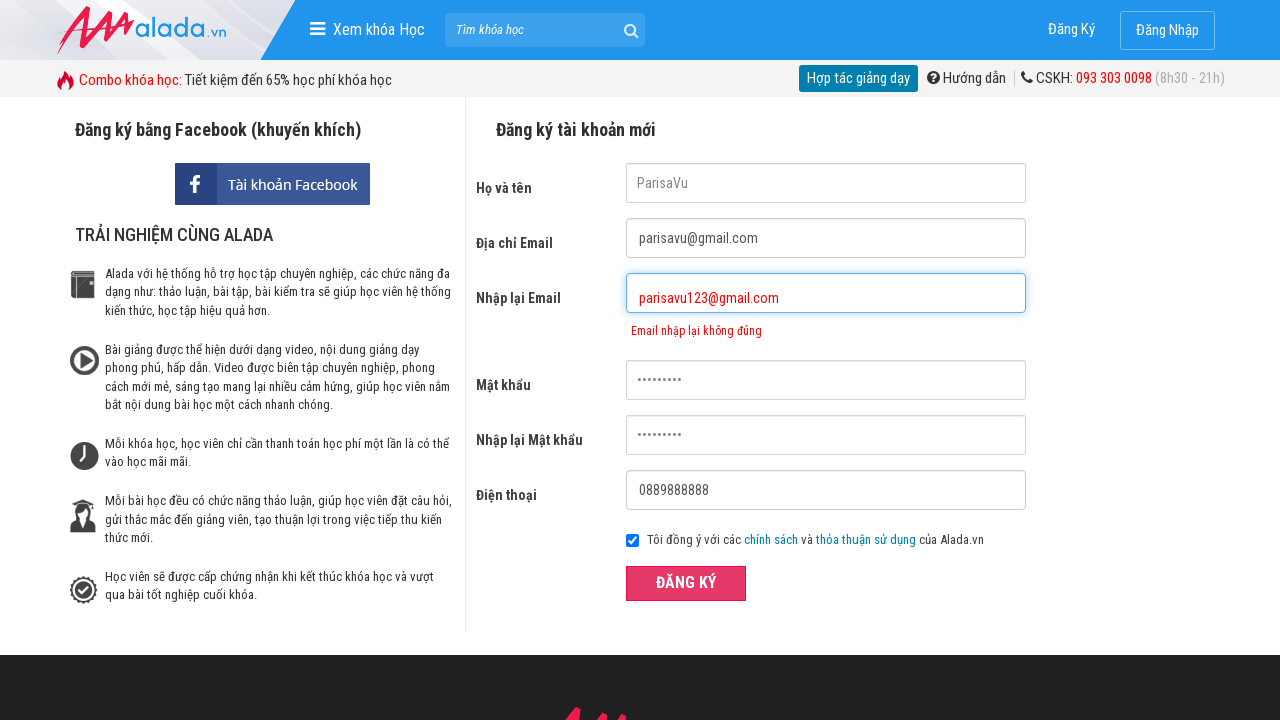

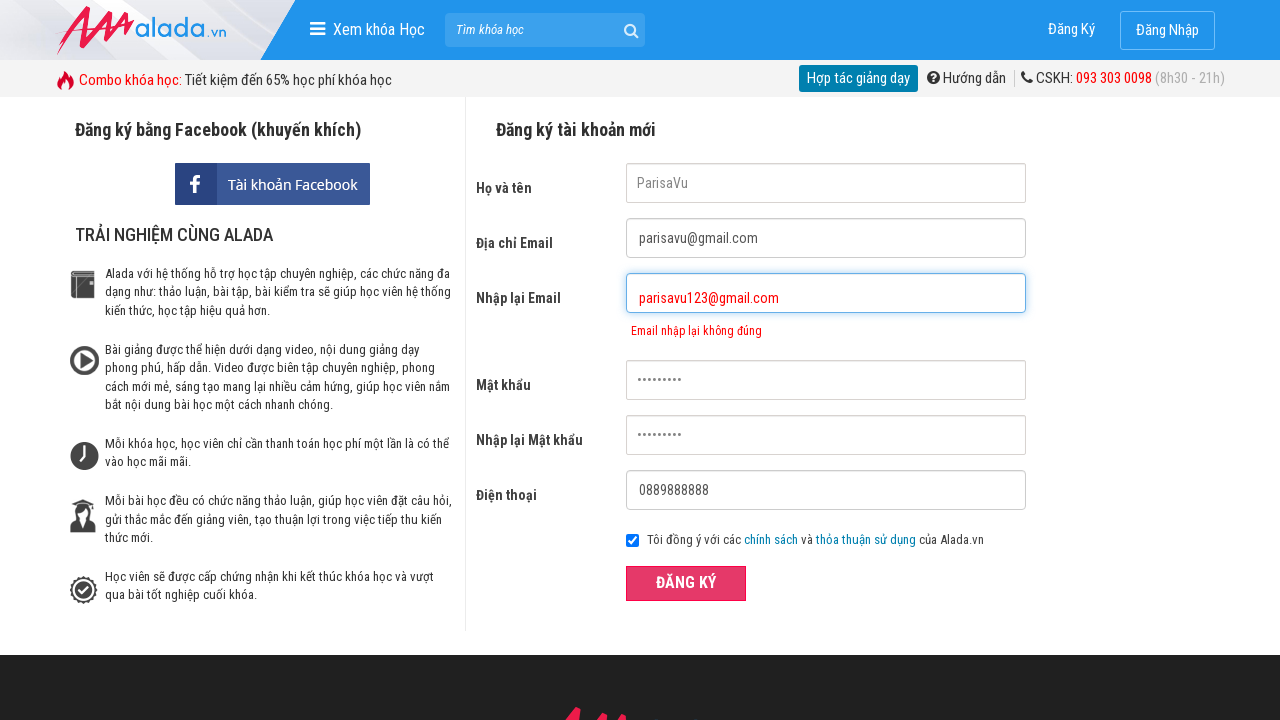